Tests button click functionality on a demo page by locating and clicking a button element.

Starting URL: https://demoapps.qspiders.com/ui/button?sublist=0

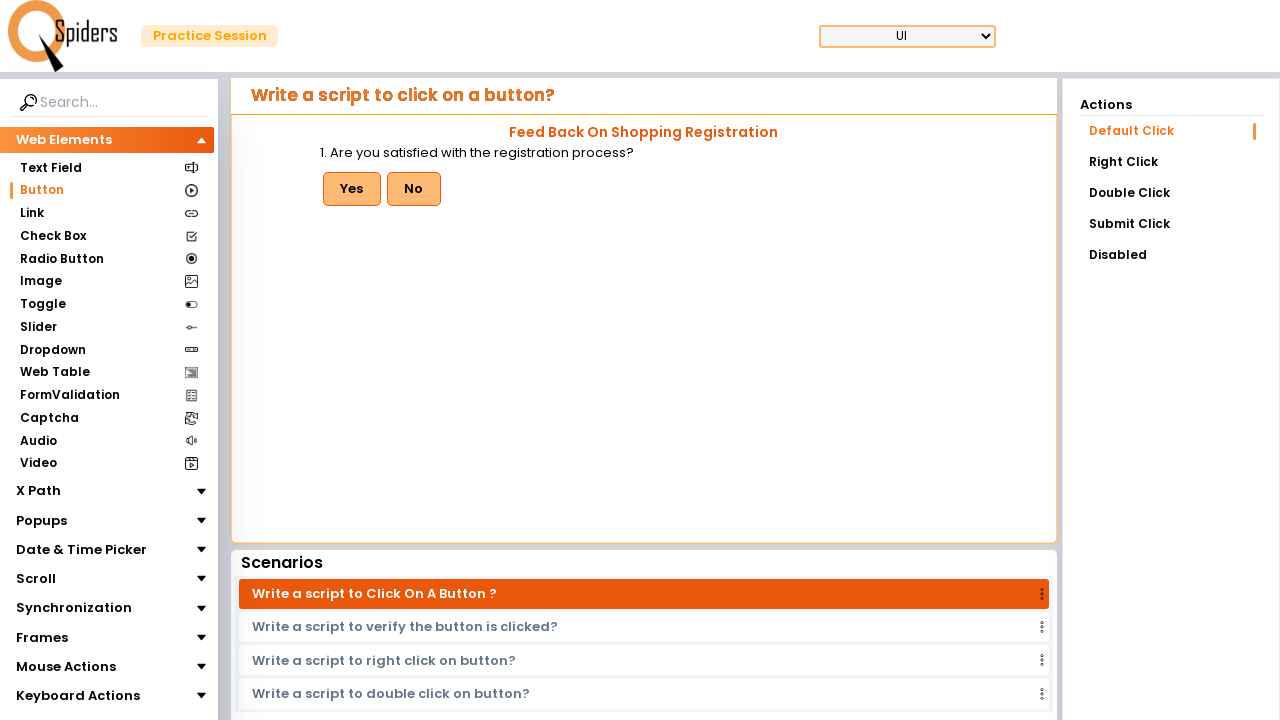

Clicked the button element at (352, 189) on button#btn
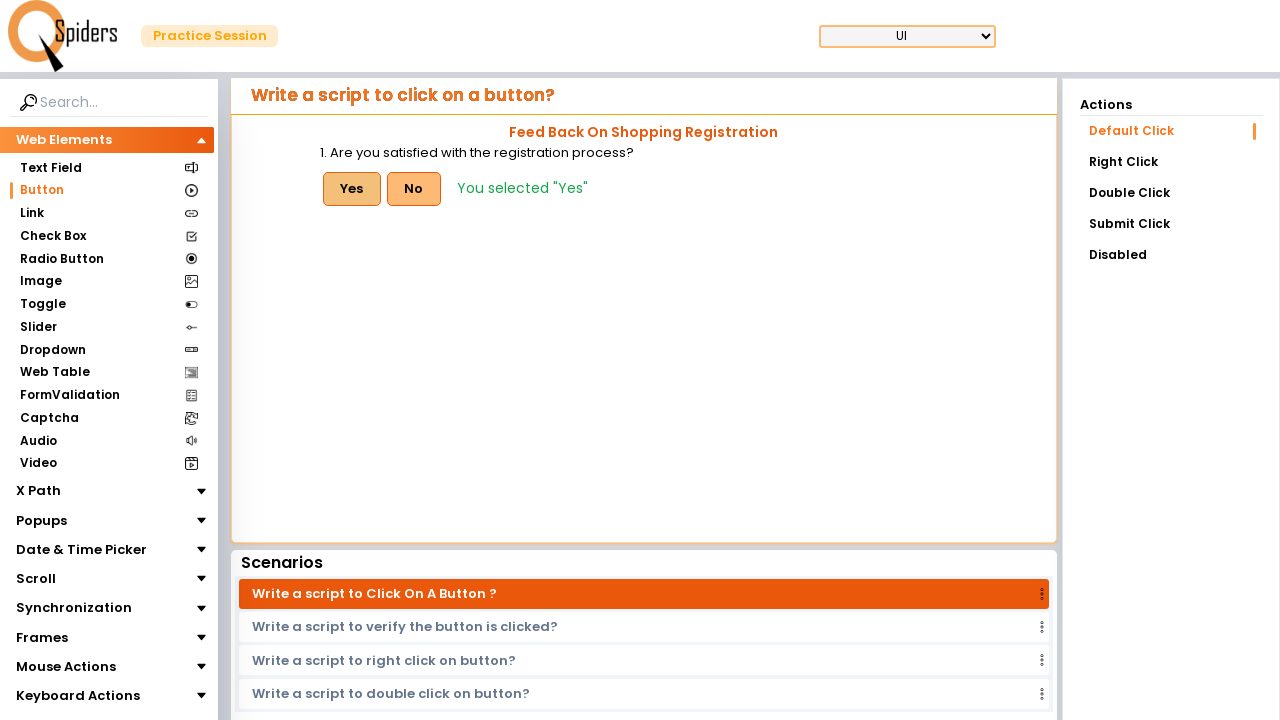

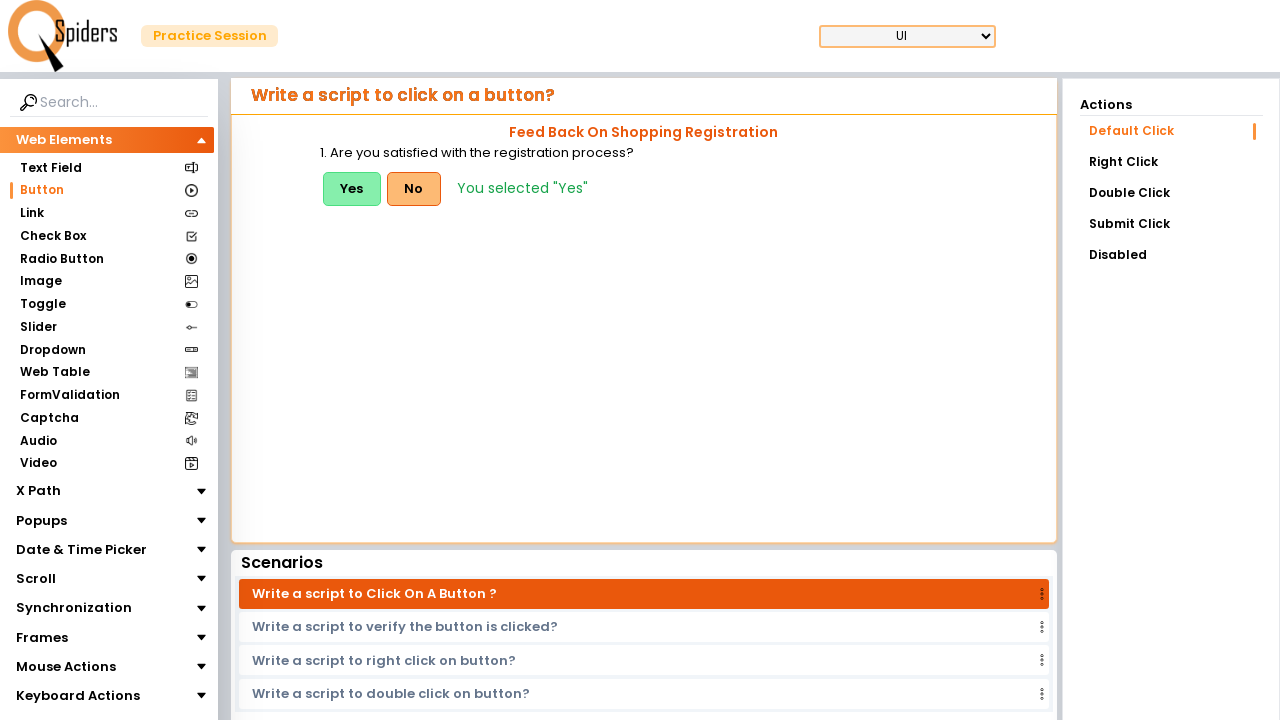